Verifies that the InMotion Hosting logo is displayed consistently across multiple pages including home, about-us, contact, and press pages

Starting URL: https://www.inmotionhosting.com/home

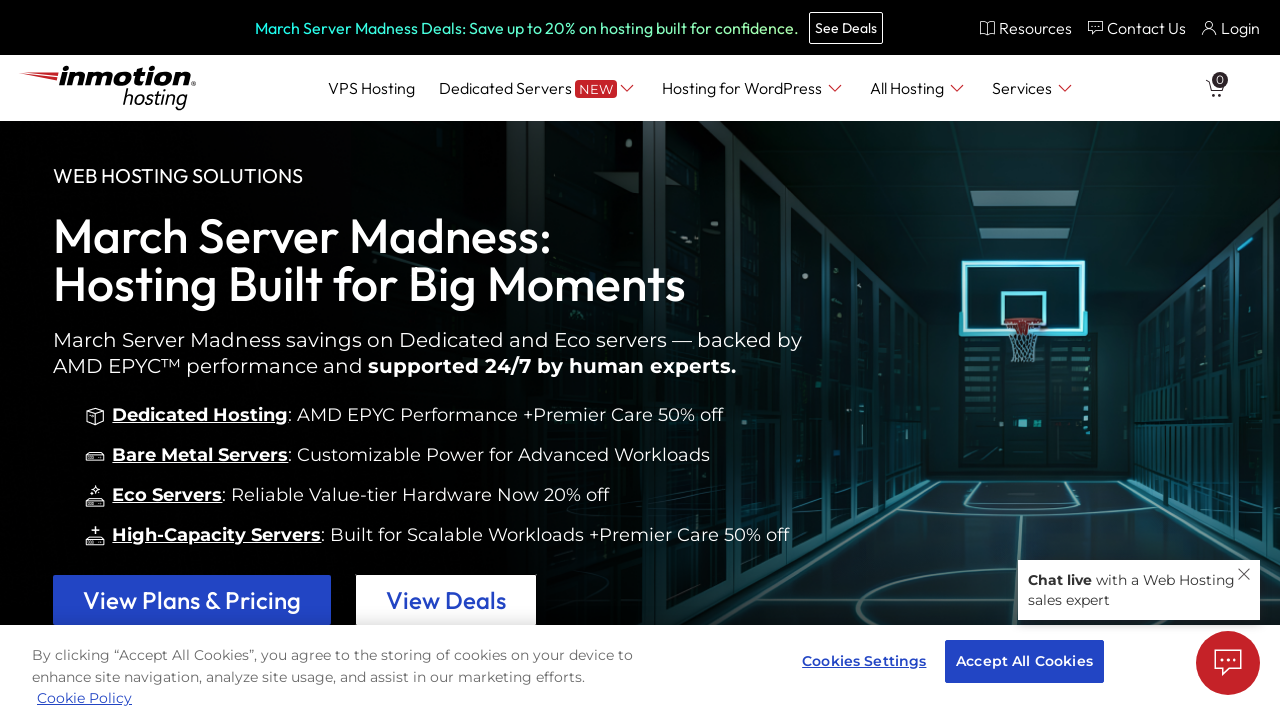

Waited for InMotion Hosting logo to load on home page
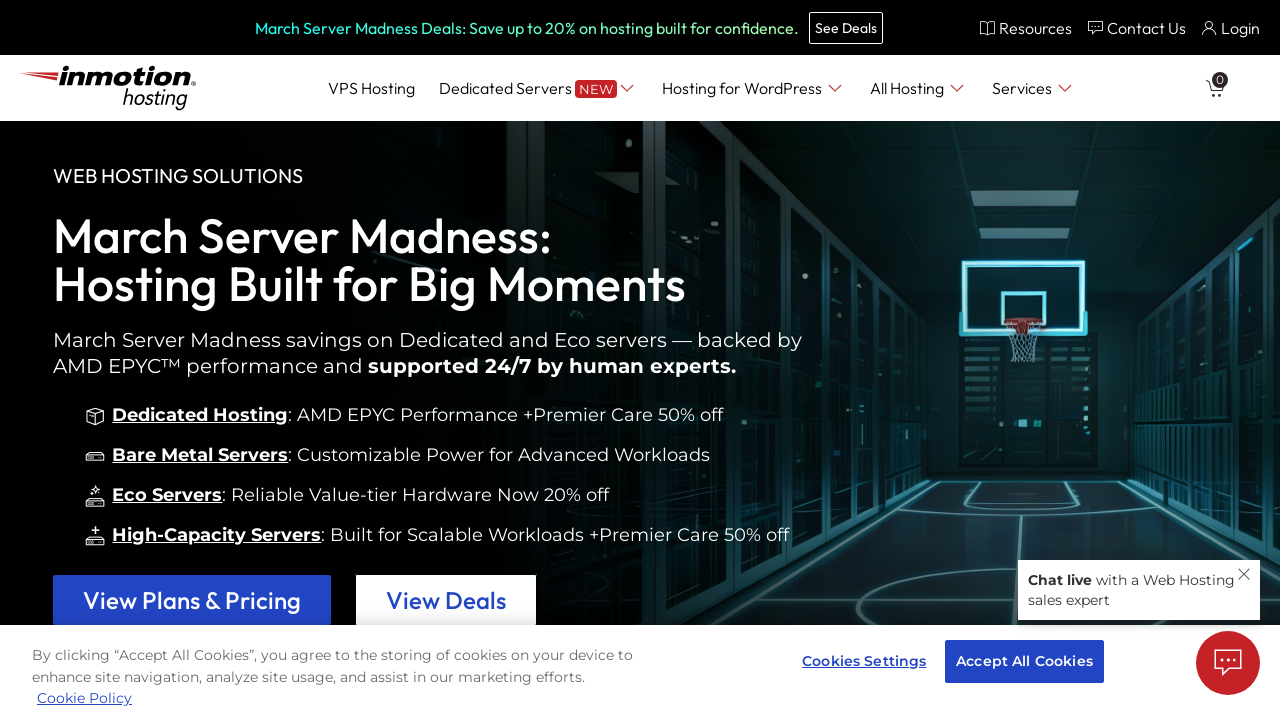

Located InMotion Hosting logo element on home page
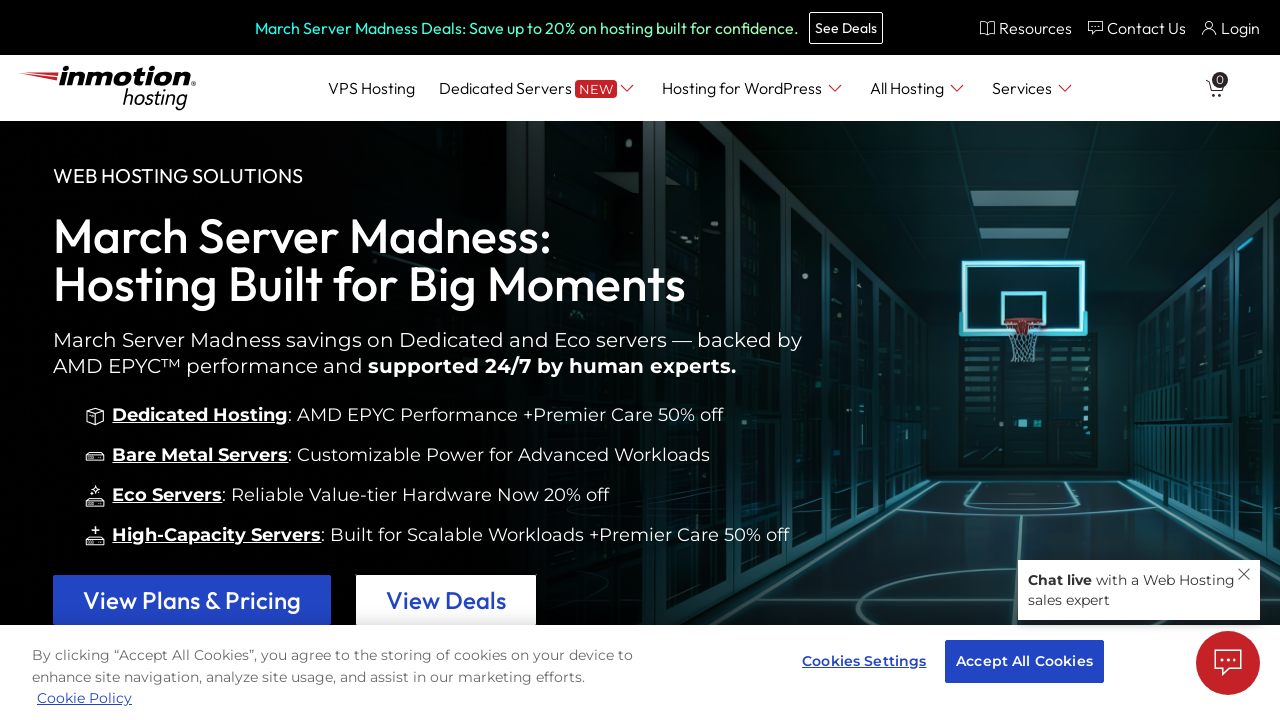

Verified logo is visible on home page
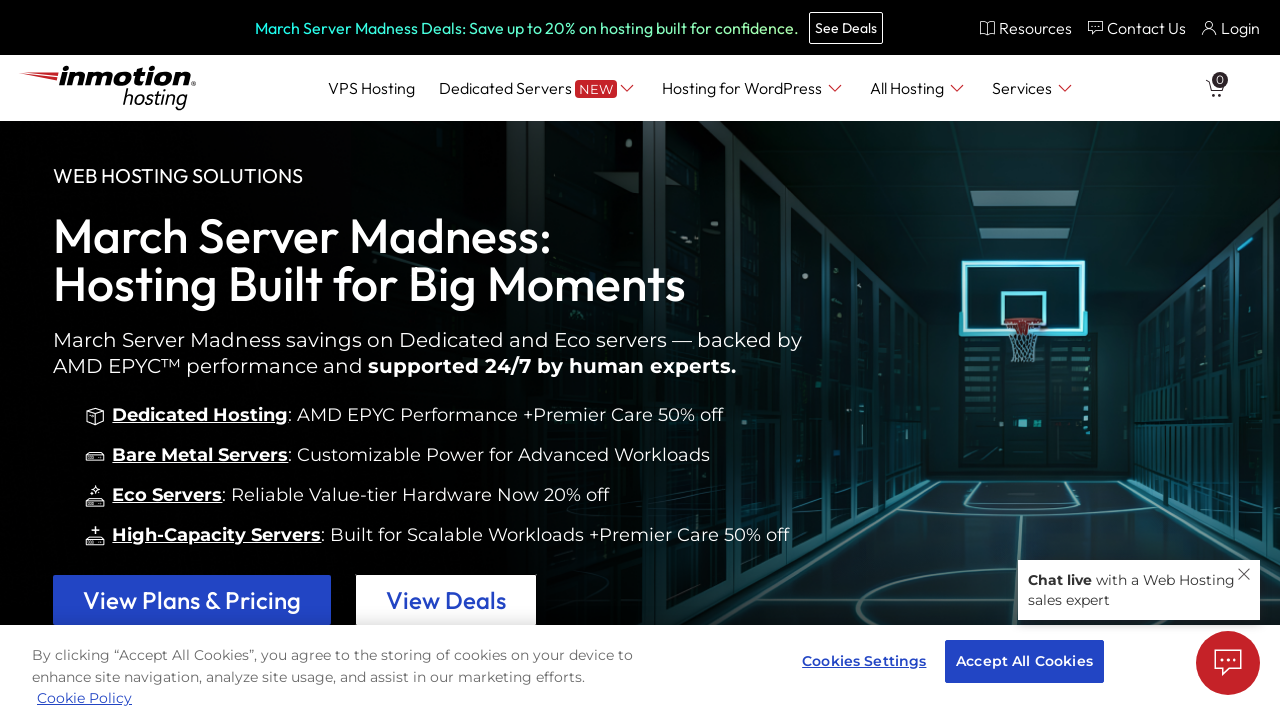

Navigated to https://www.inmotionhosting.com/about-us
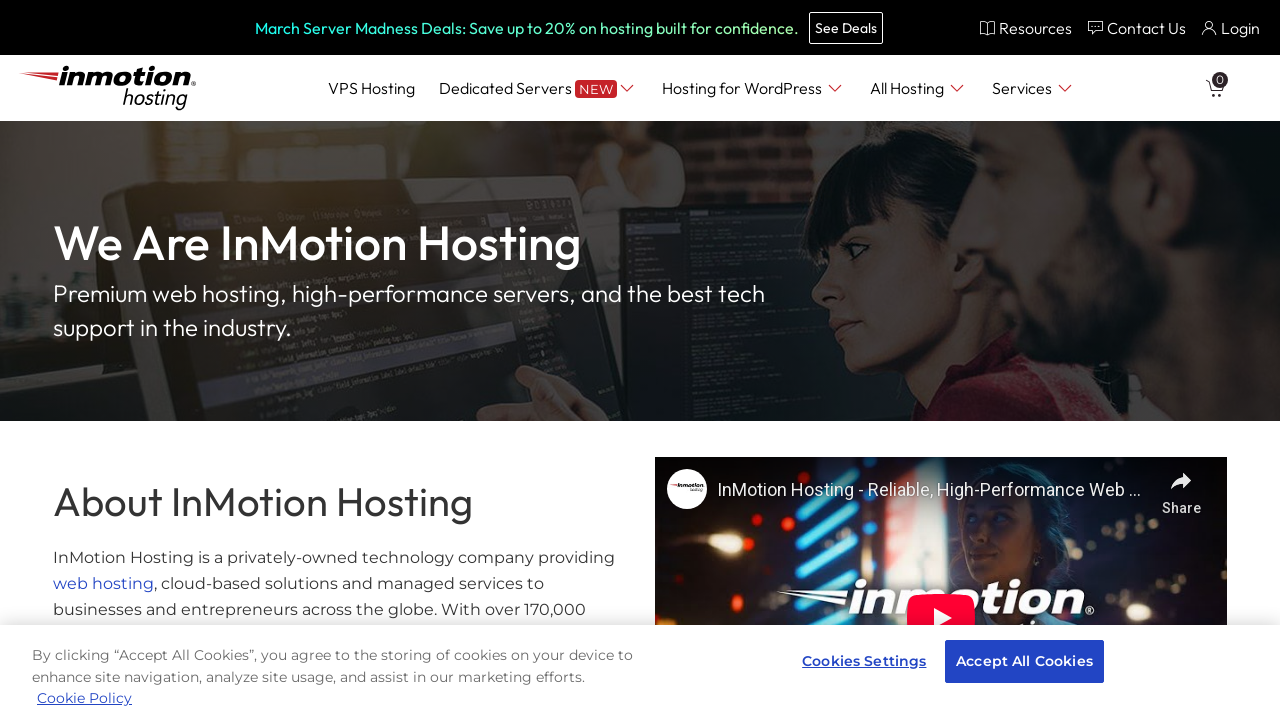

Waited for logo to load on https://www.inmotionhosting.com/about-us
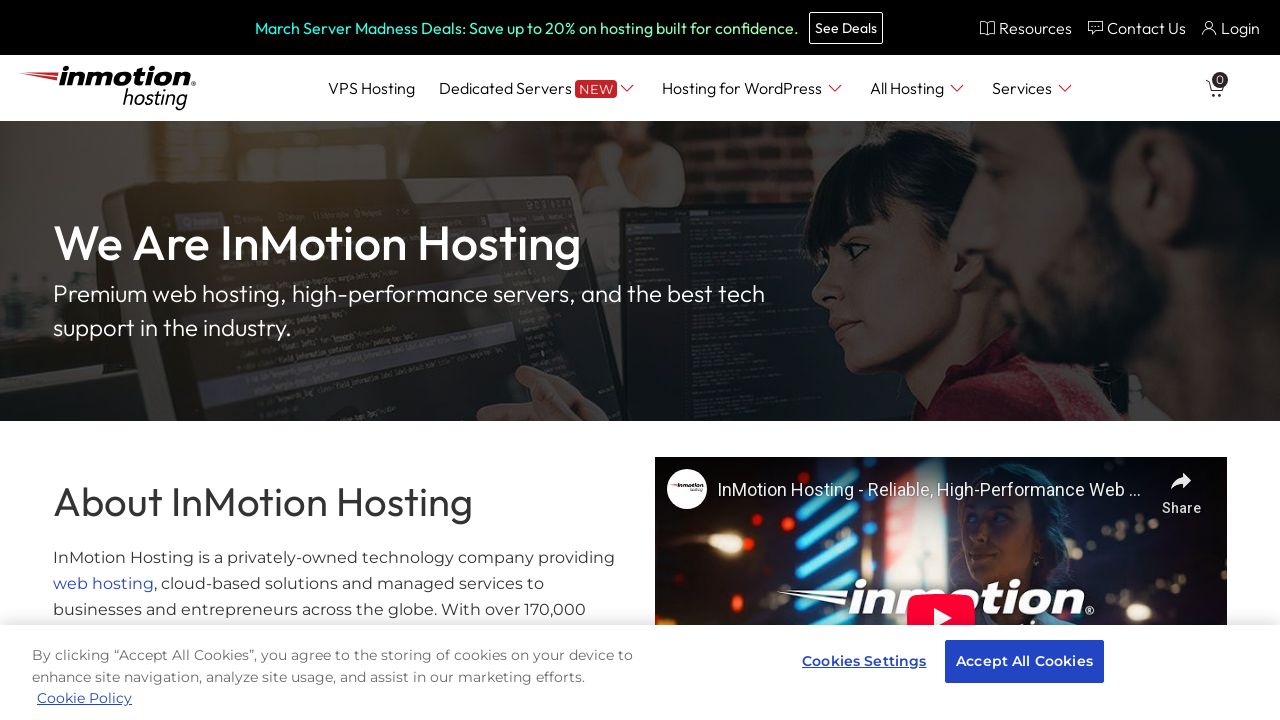

Located logo element on https://www.inmotionhosting.com/about-us
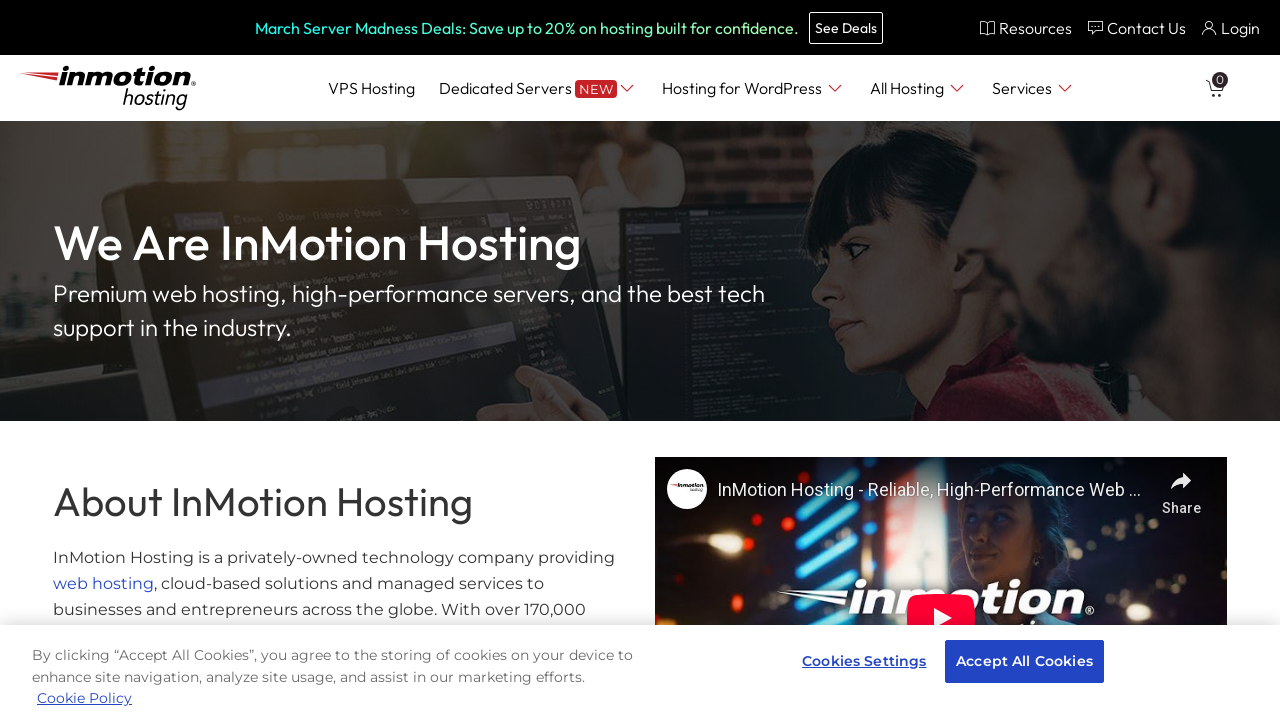

Verified logo is visible on https://www.inmotionhosting.com/about-us
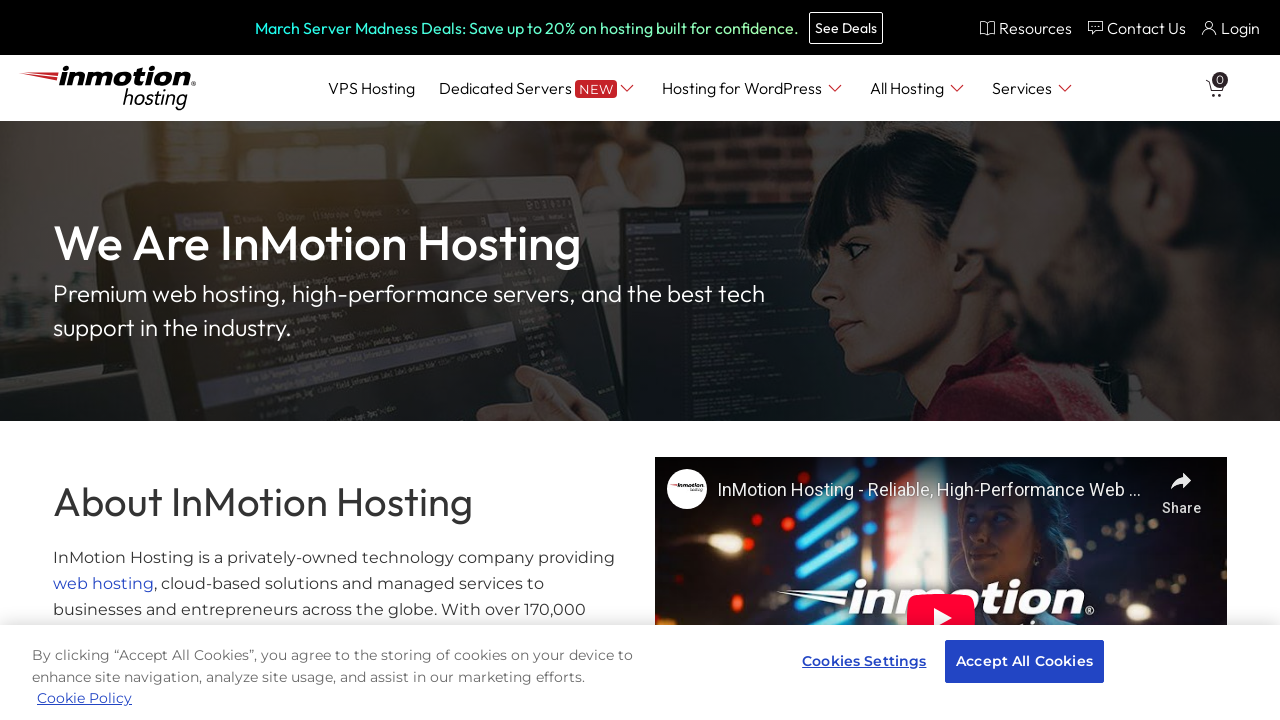

Navigated to https://www.inmotionhosting.com/contact
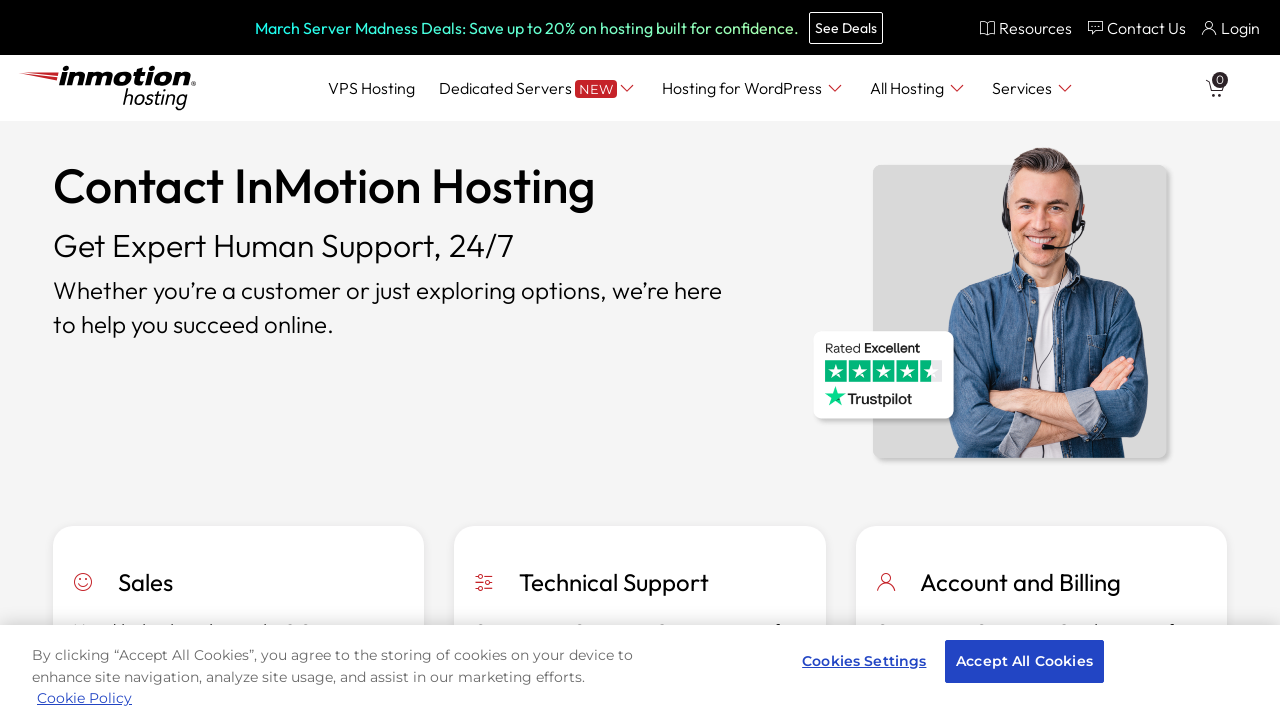

Waited for logo to load on https://www.inmotionhosting.com/contact
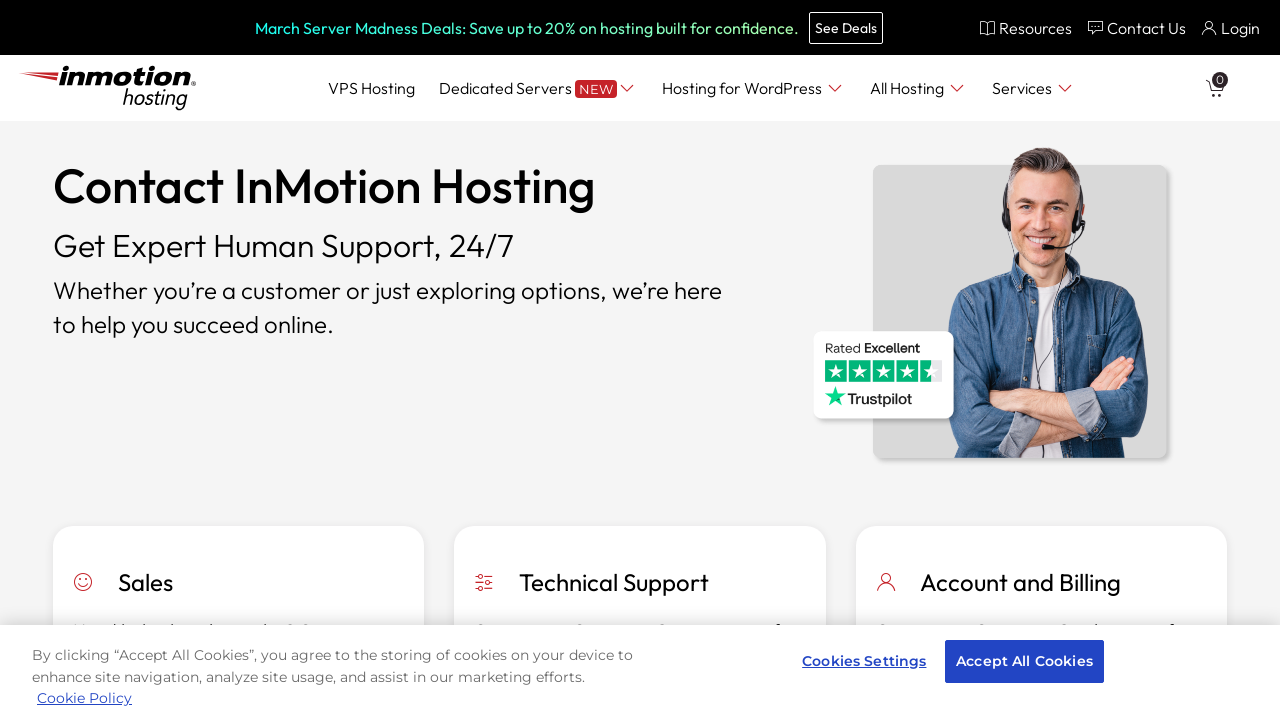

Located logo element on https://www.inmotionhosting.com/contact
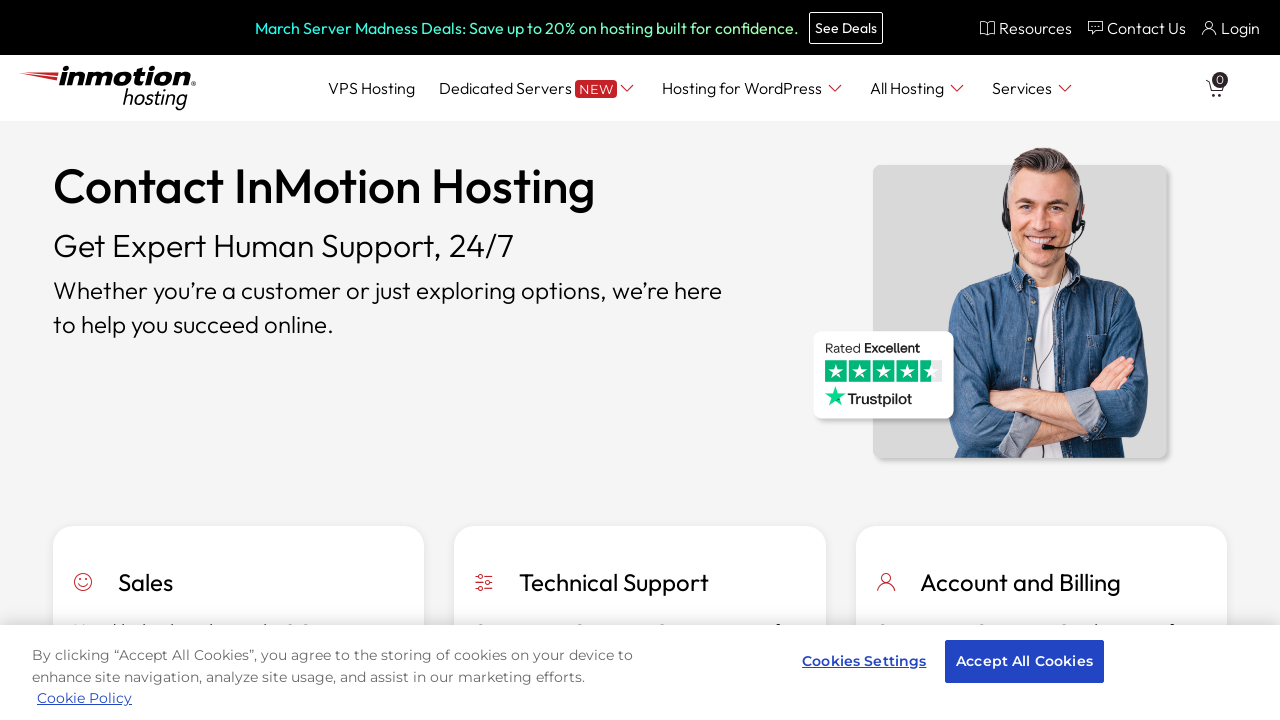

Verified logo is visible on https://www.inmotionhosting.com/contact
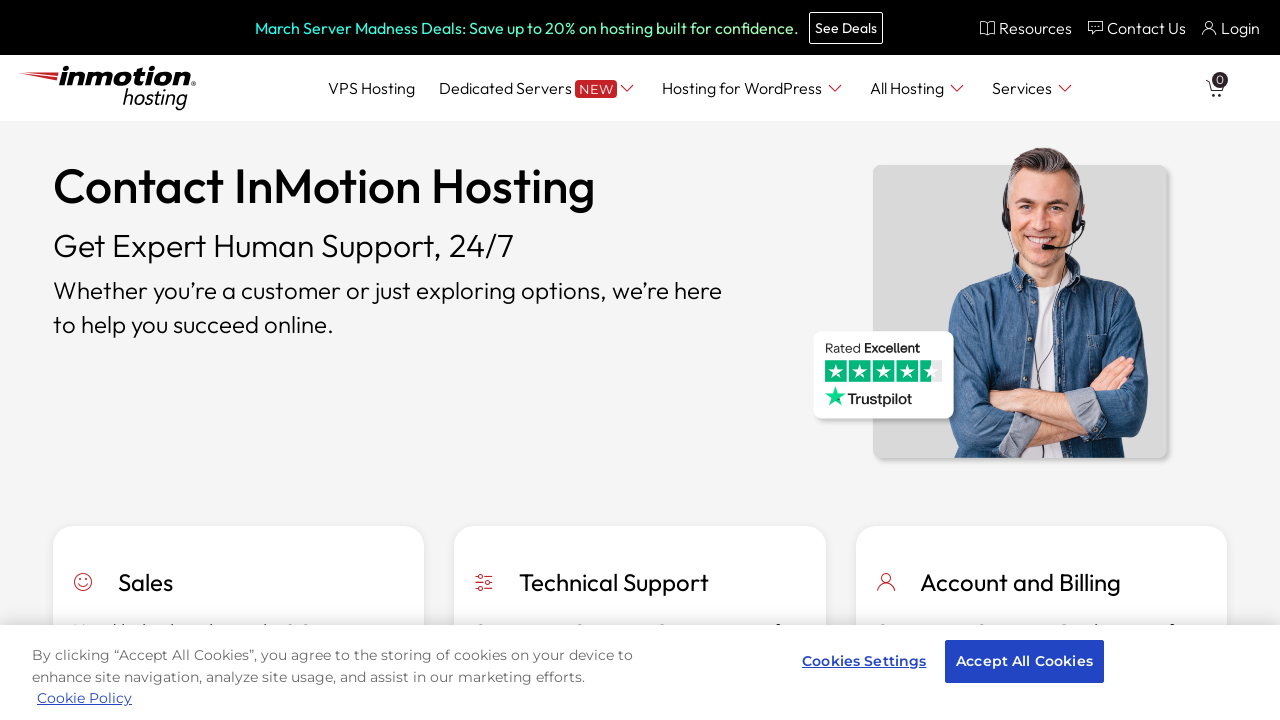

Navigated to https://www.inmotionhosting.com/press
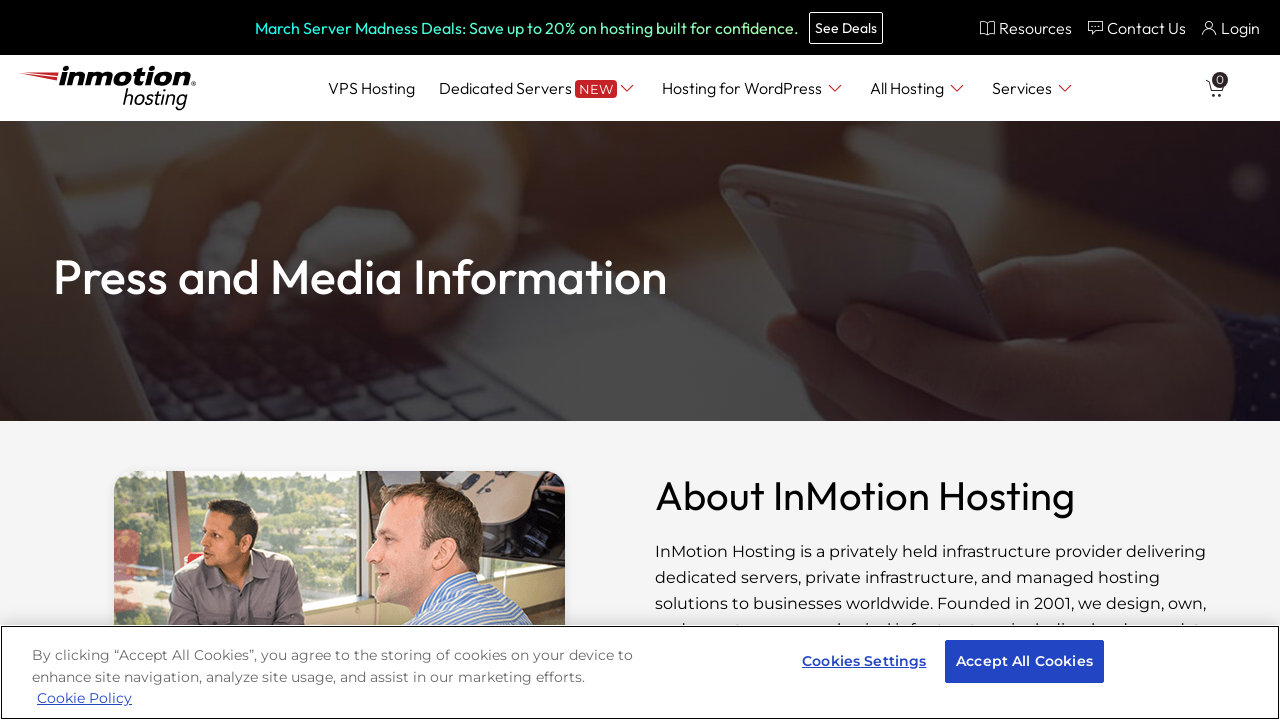

Waited for logo to load on https://www.inmotionhosting.com/press
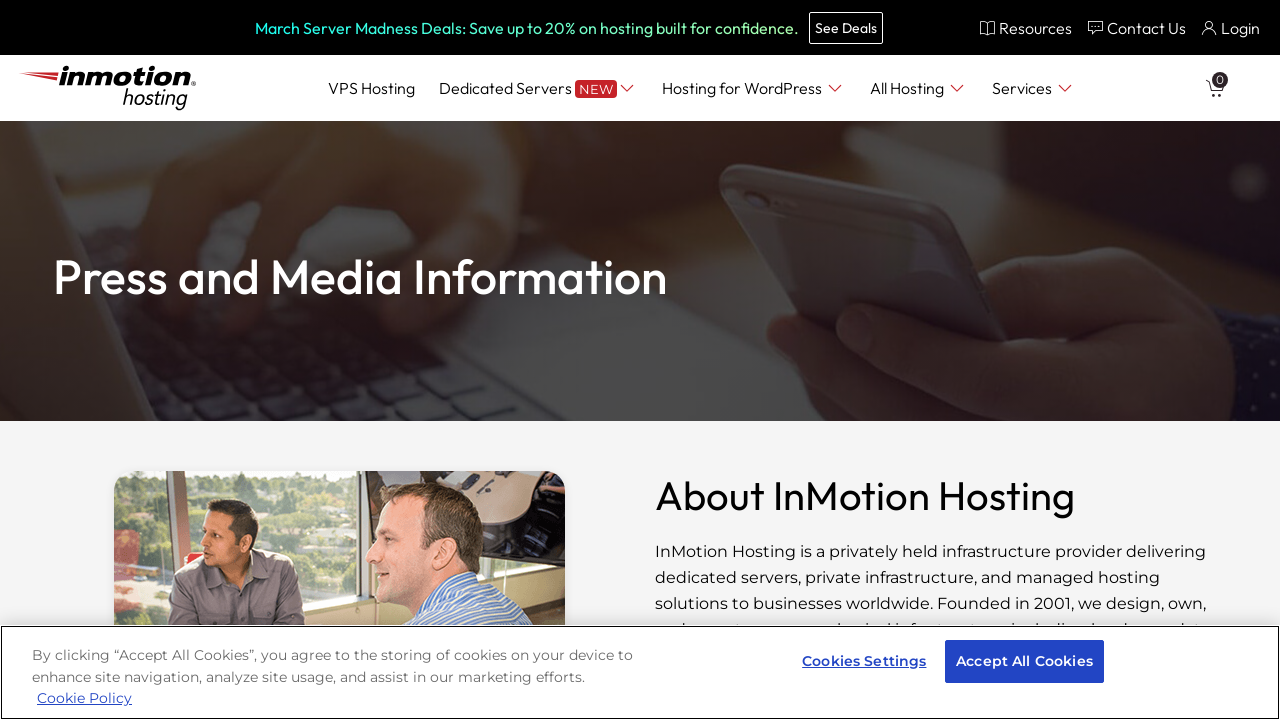

Located logo element on https://www.inmotionhosting.com/press
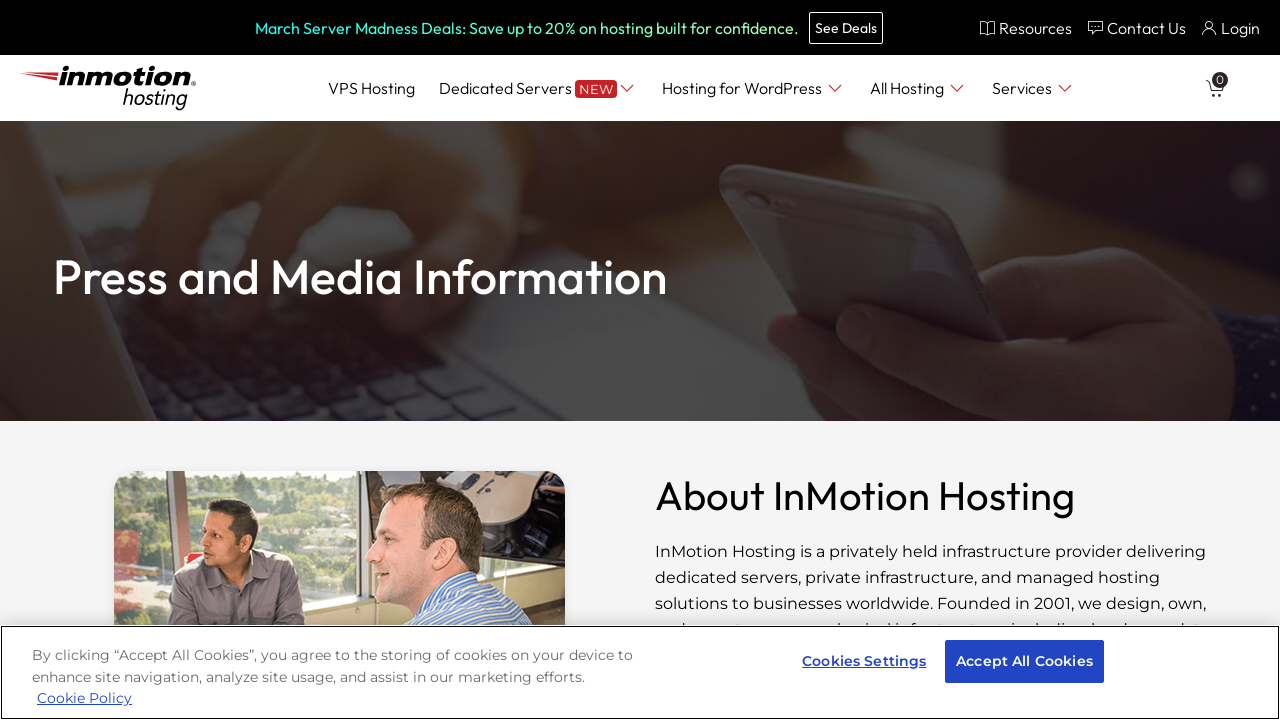

Verified logo is visible on https://www.inmotionhosting.com/press
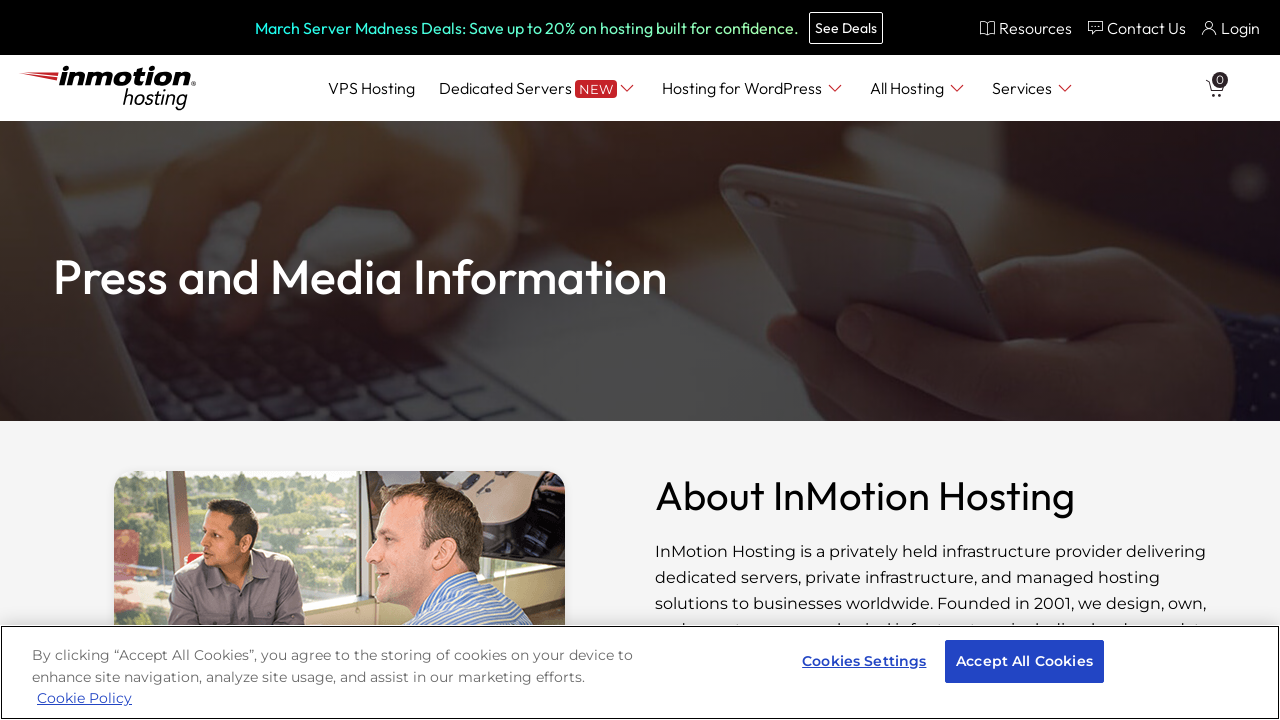

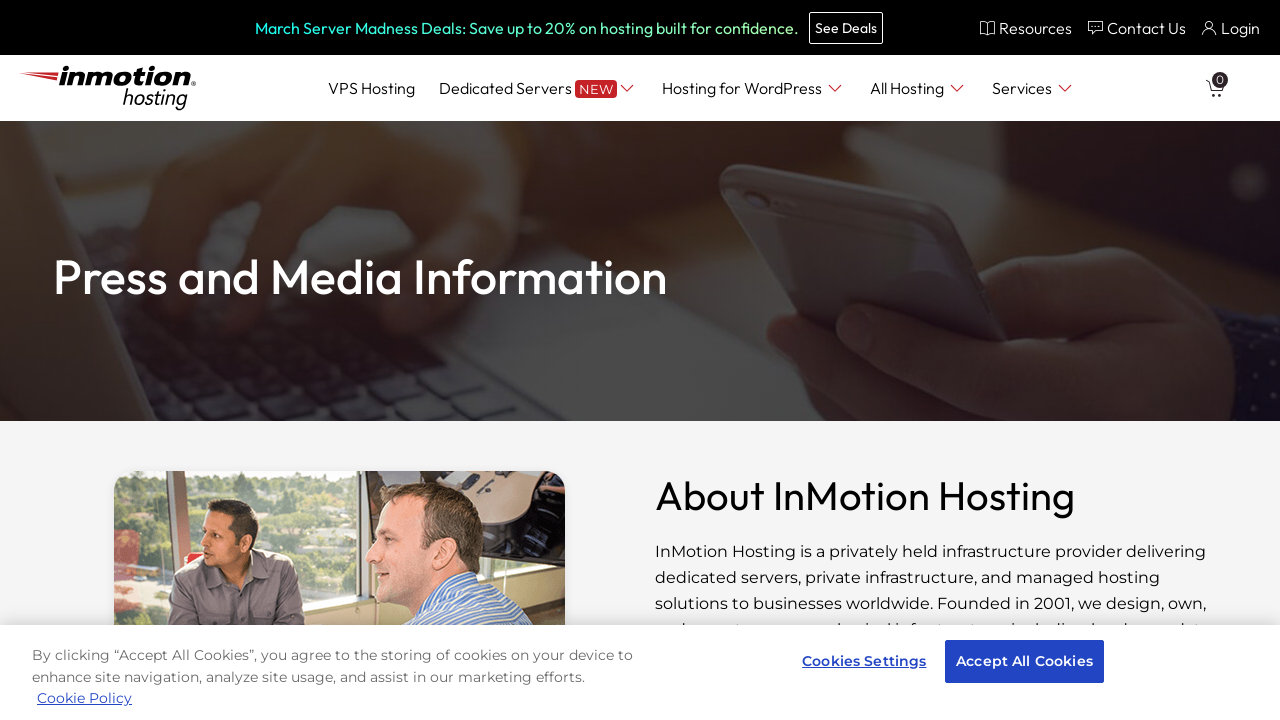